Tests round-trip car rental search by selecting round trip option and filling in source, destination, dates and time

Starting URL: https://www.clearcarrental.com/

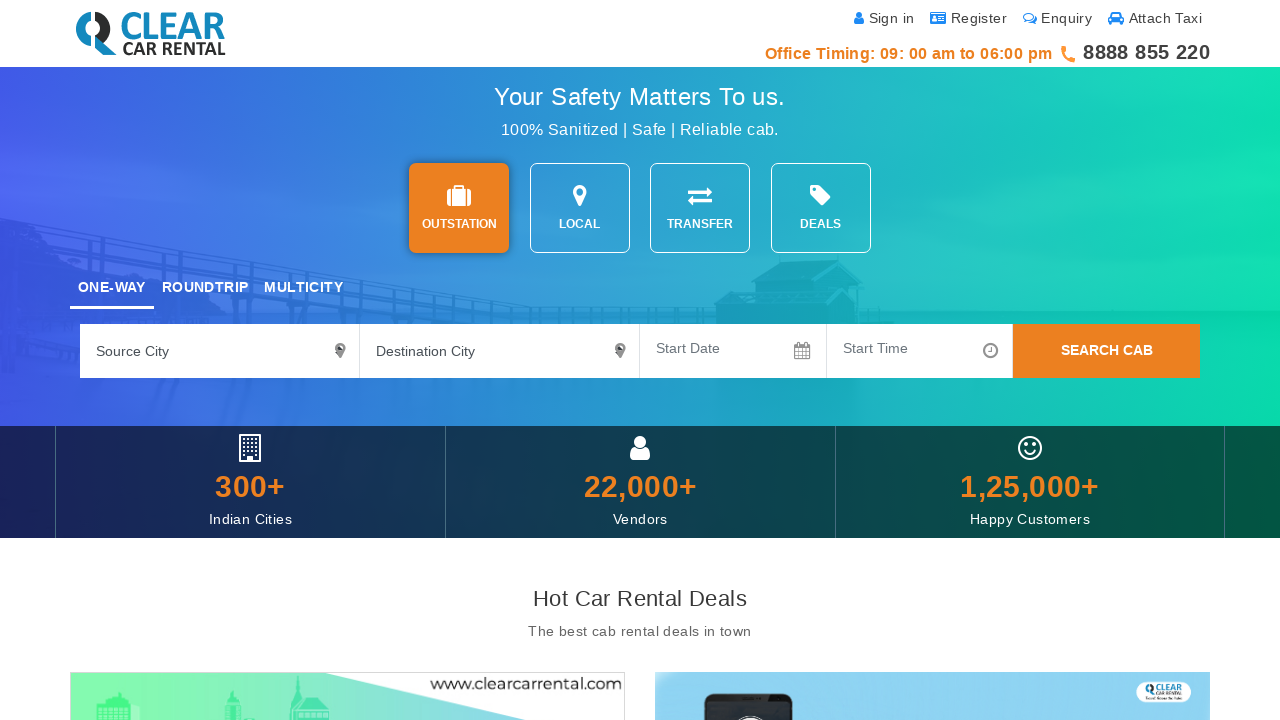

Selected round trip option at (205, 289) on #tripOpt1
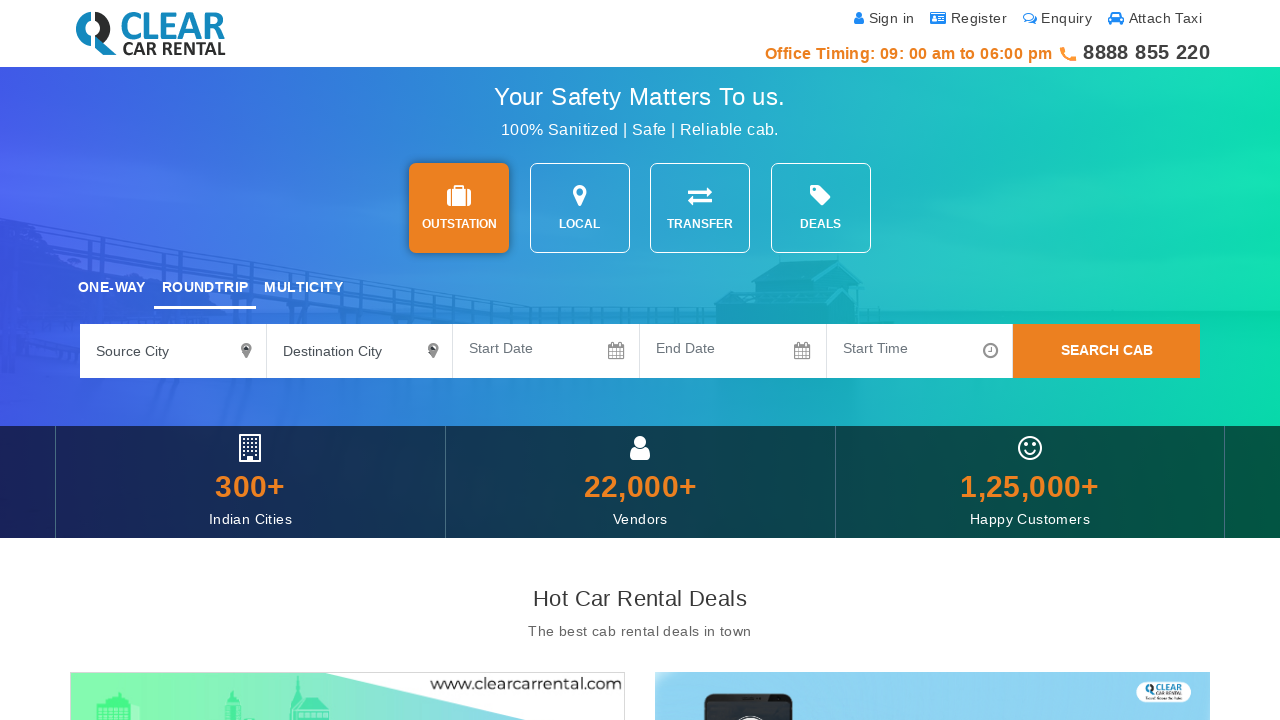

Filled source city with 'Indore' on #sourceCity4
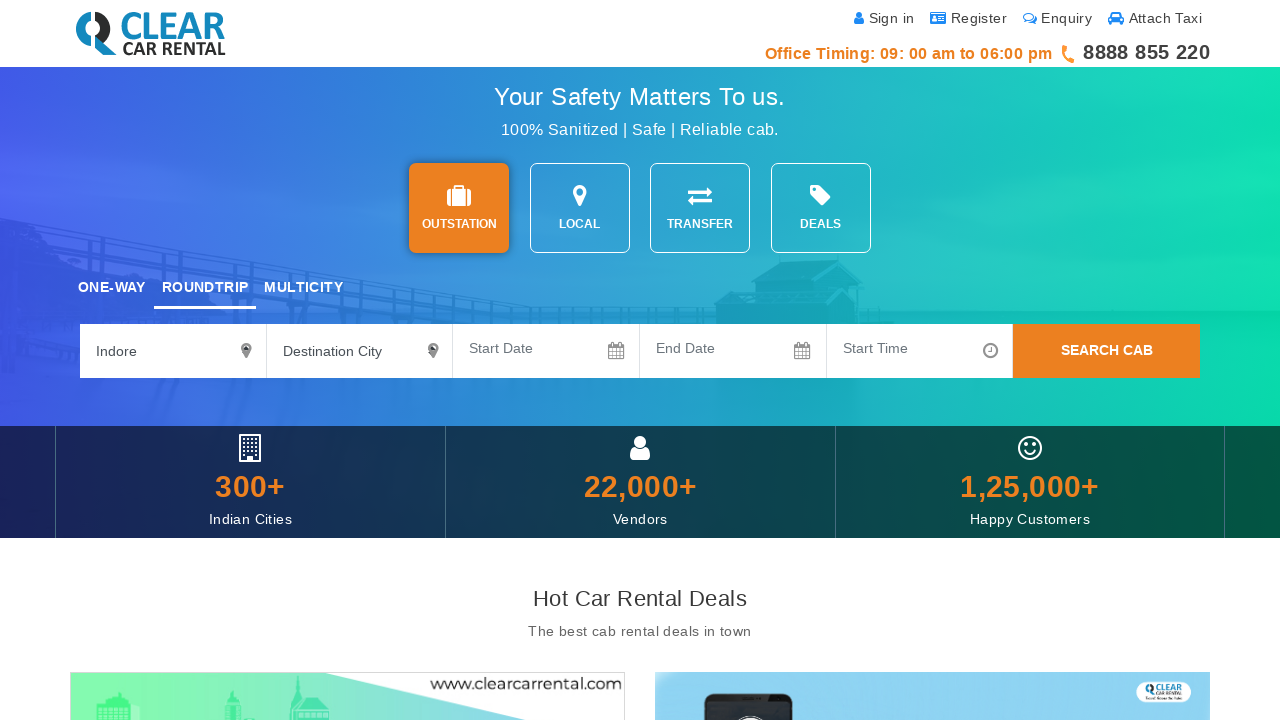

Filled destination city with 'Delhi' on #destinationCity4
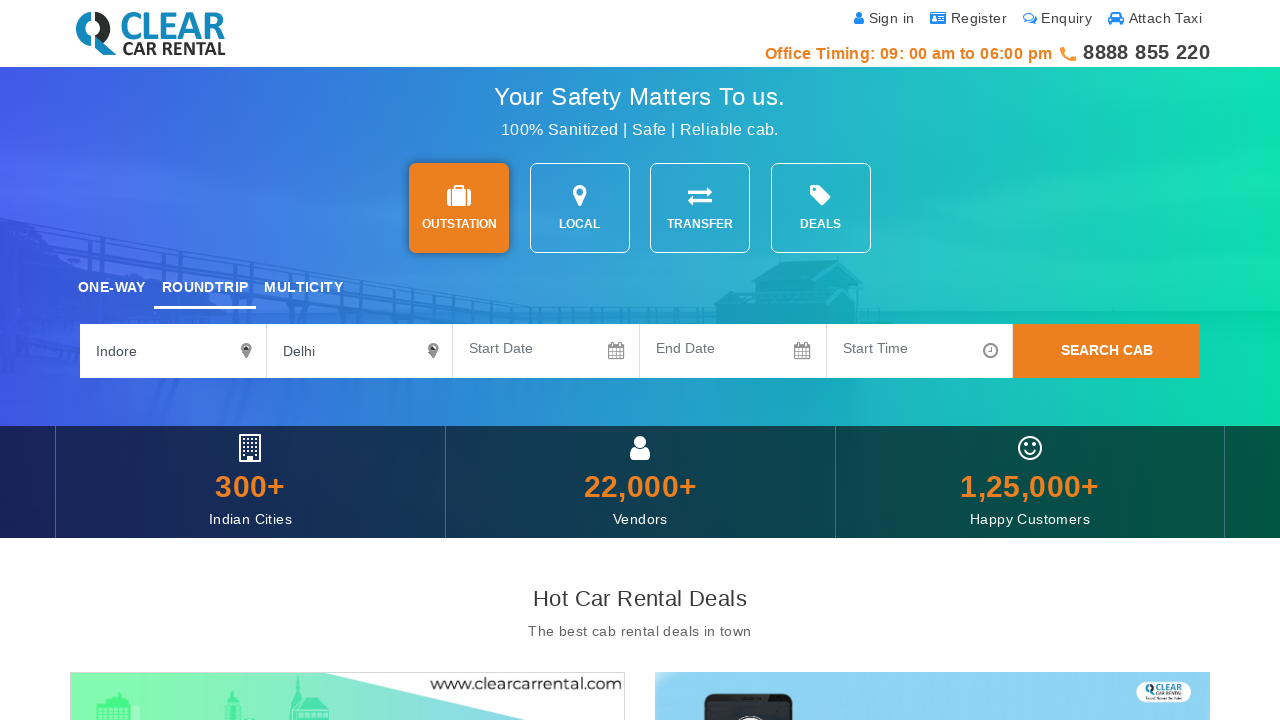

Filled departure date with '10-09-2024' on #datepicker
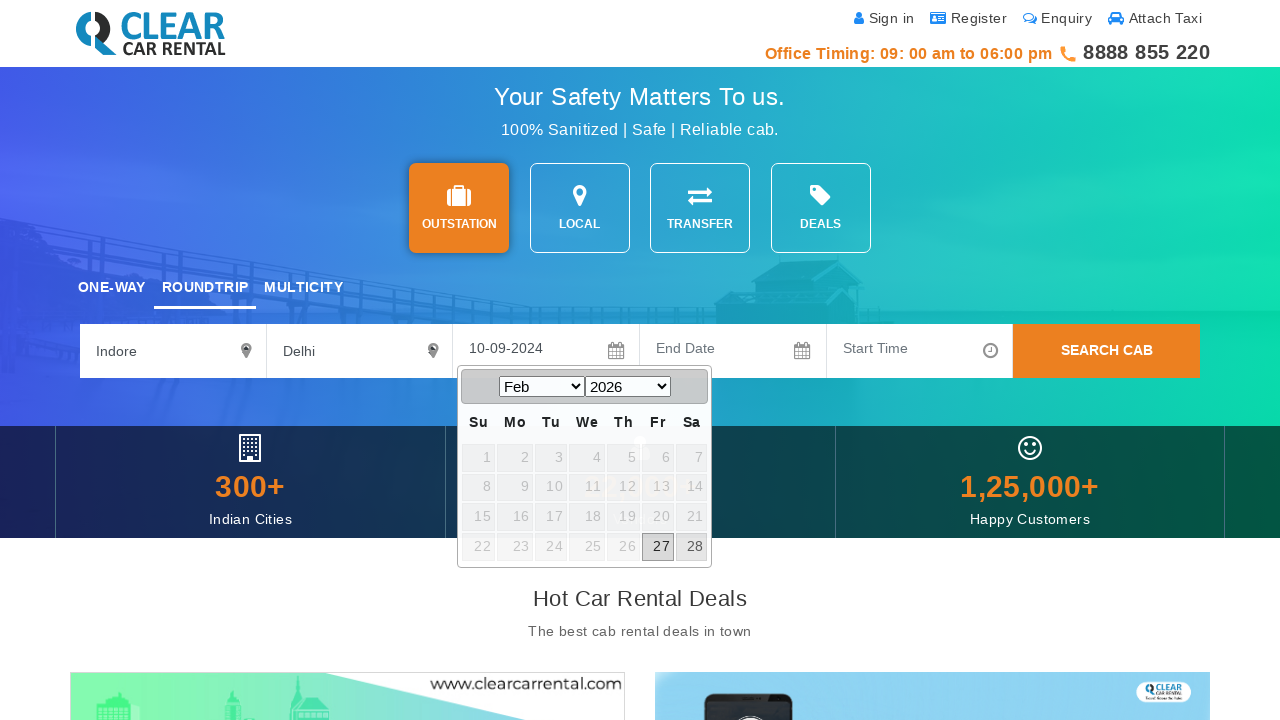

Filled return date with '12-09-2024' on #datepicker2
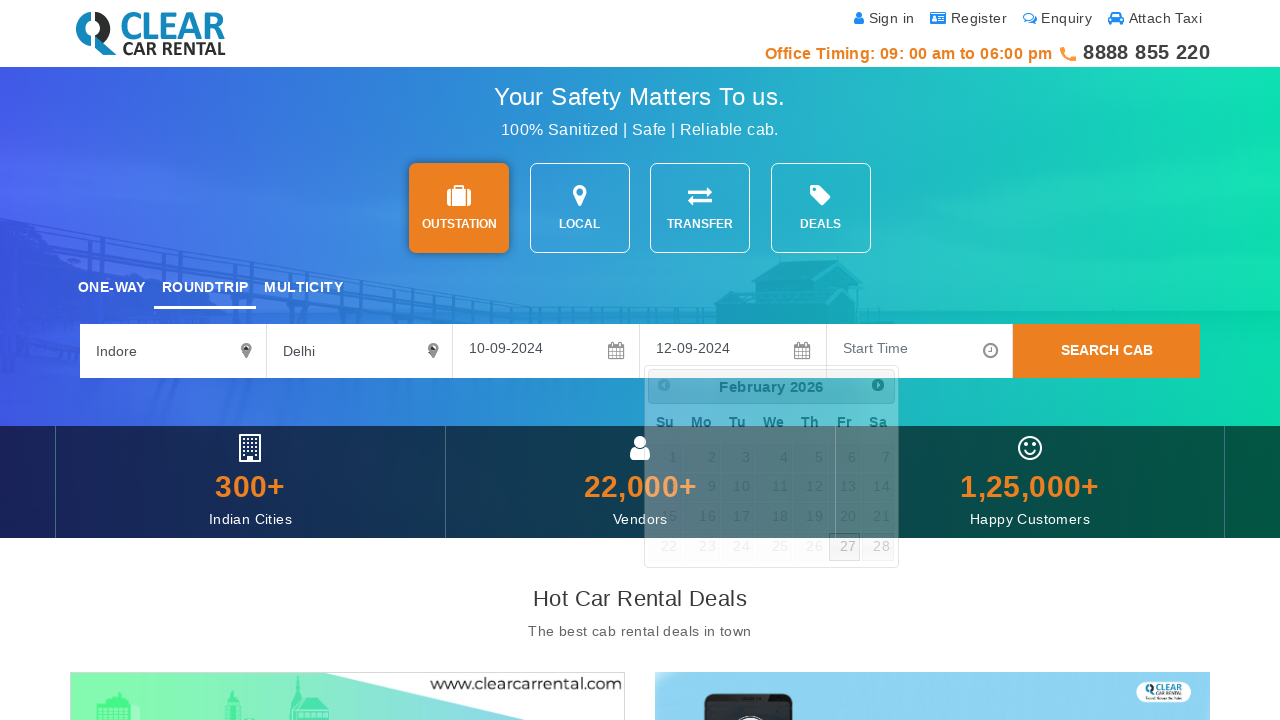

Filled departure time with '10 : 00 AM' on #timePickExample
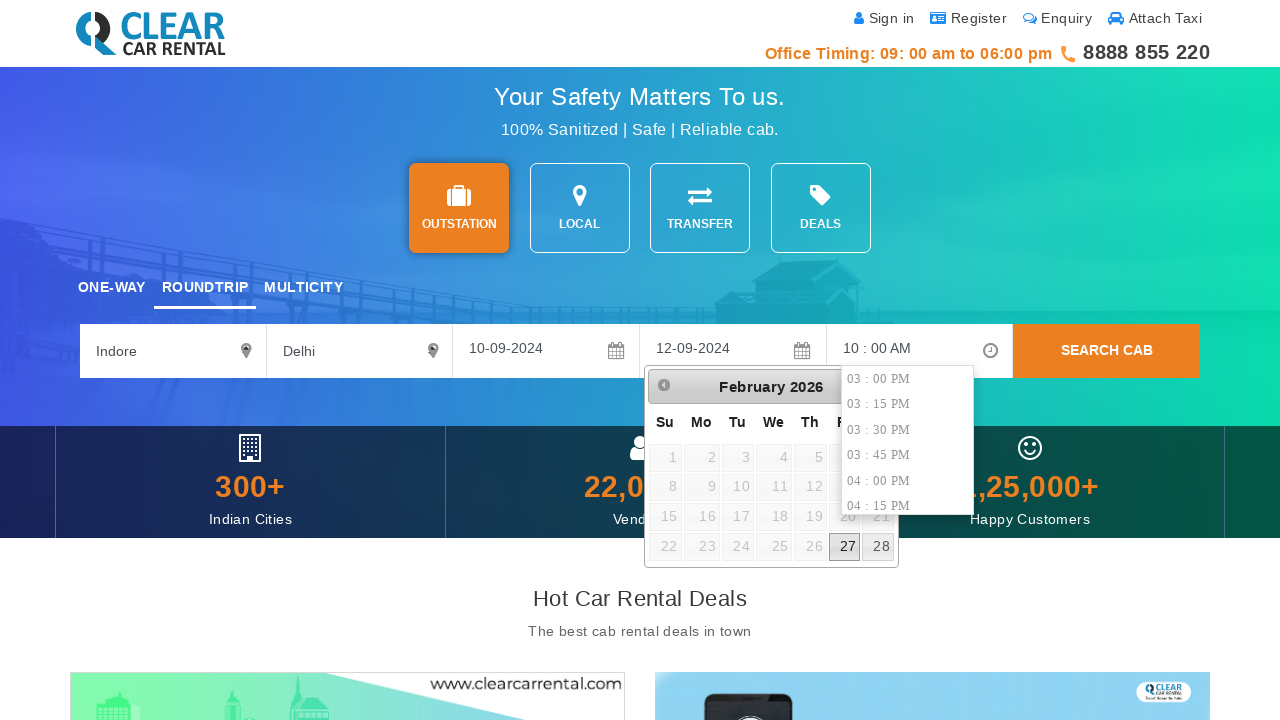

Submitted round-trip car rental search at (1107, 351) on button[onclick="searchSubmit();"]
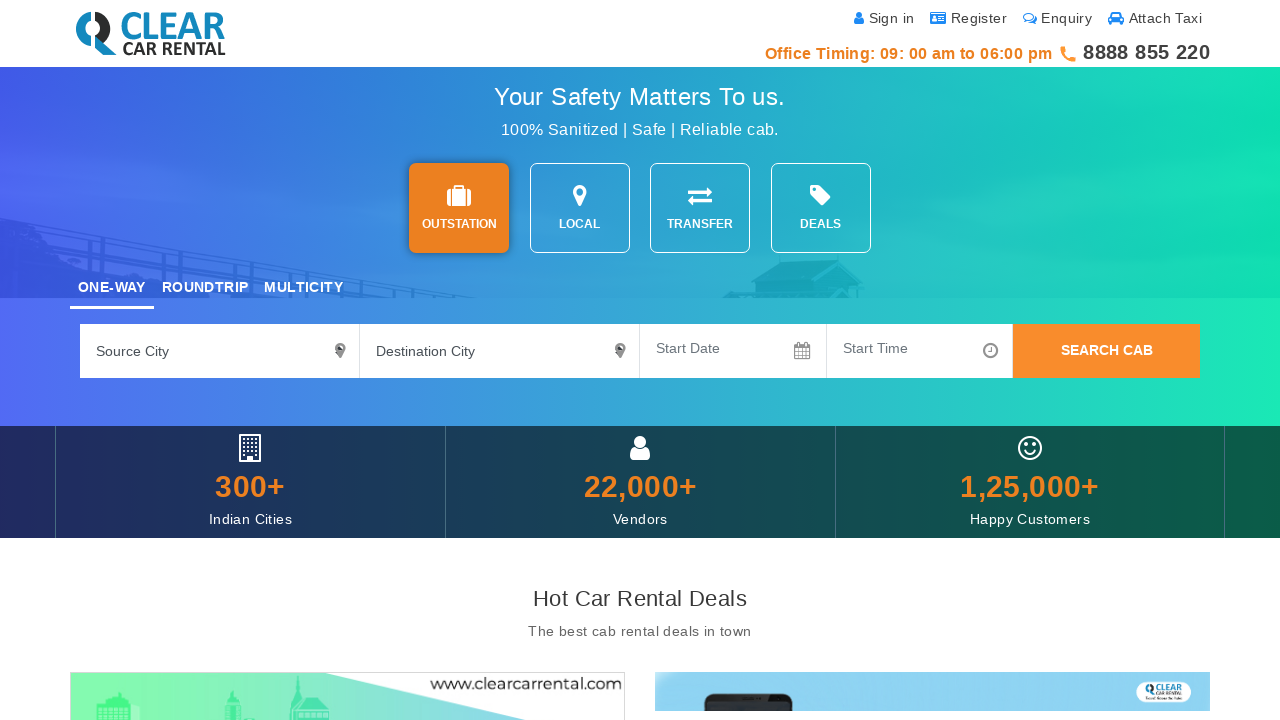

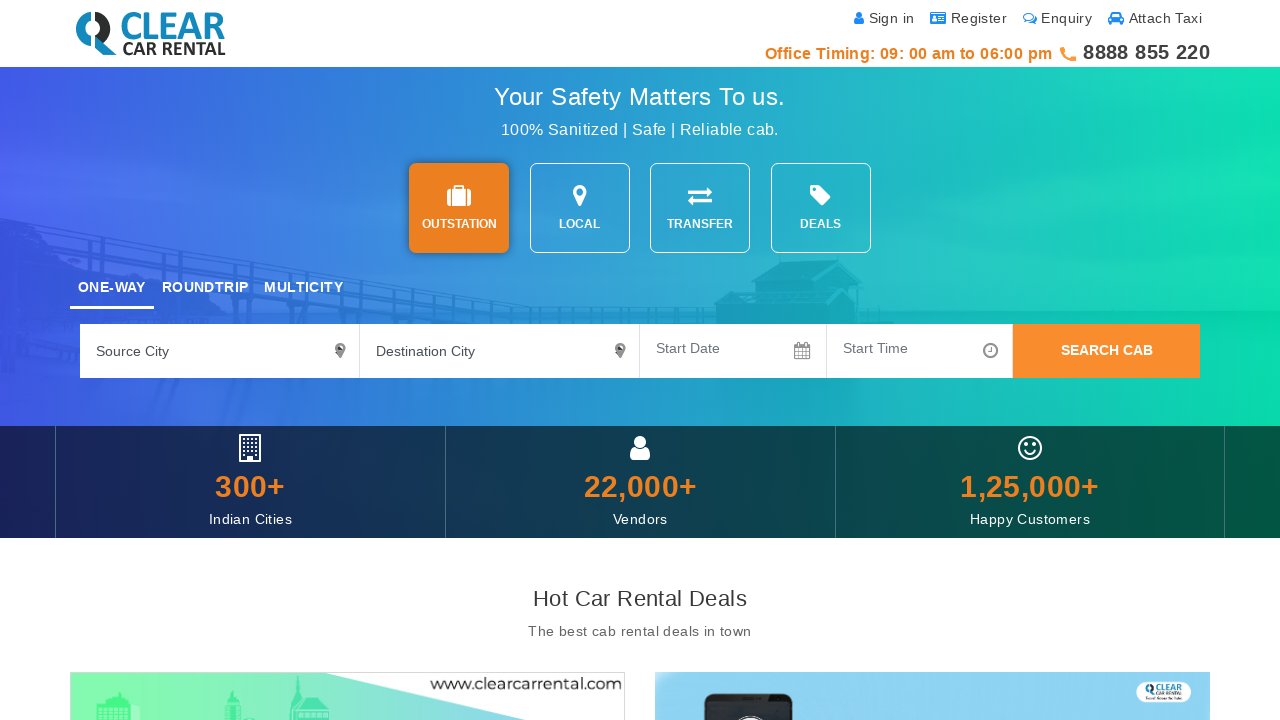